Tests sorting the Email column in ascending order by clicking the column header

Starting URL: http://the-internet.herokuapp.com/tables

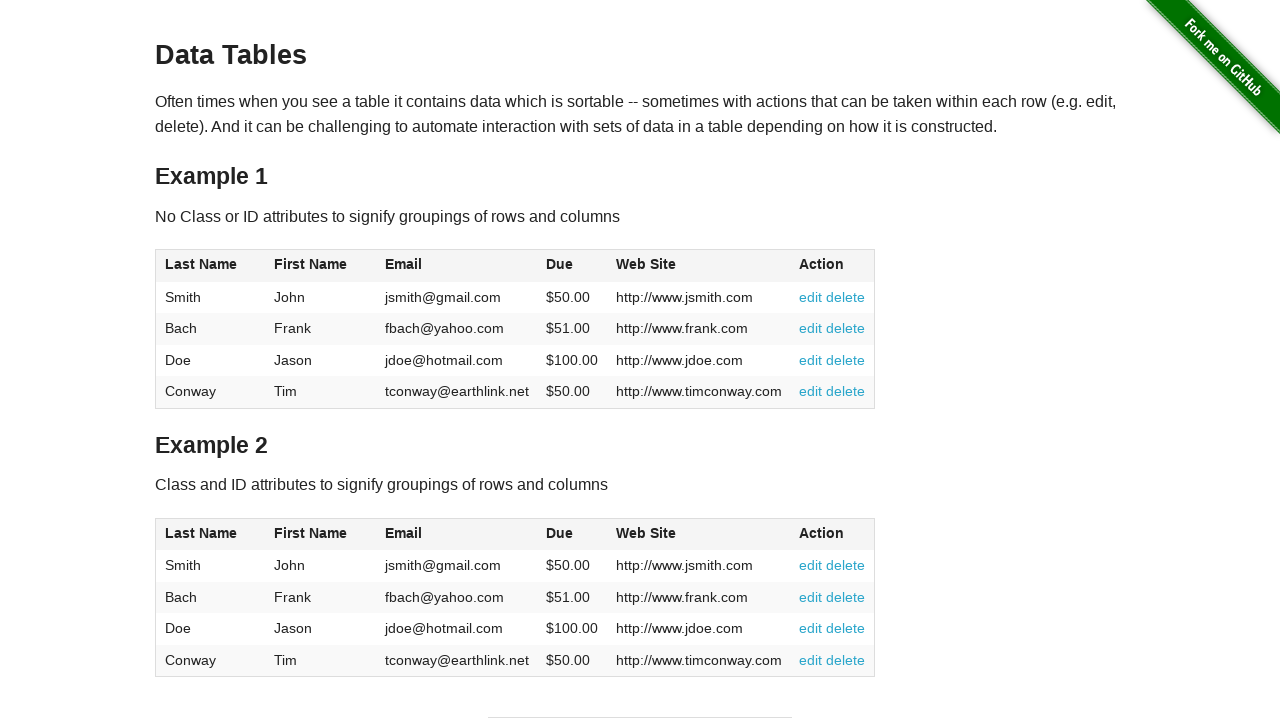

Clicked Email column header to sort in ascending order at (457, 266) on #table1 thead tr th:nth-of-type(3)
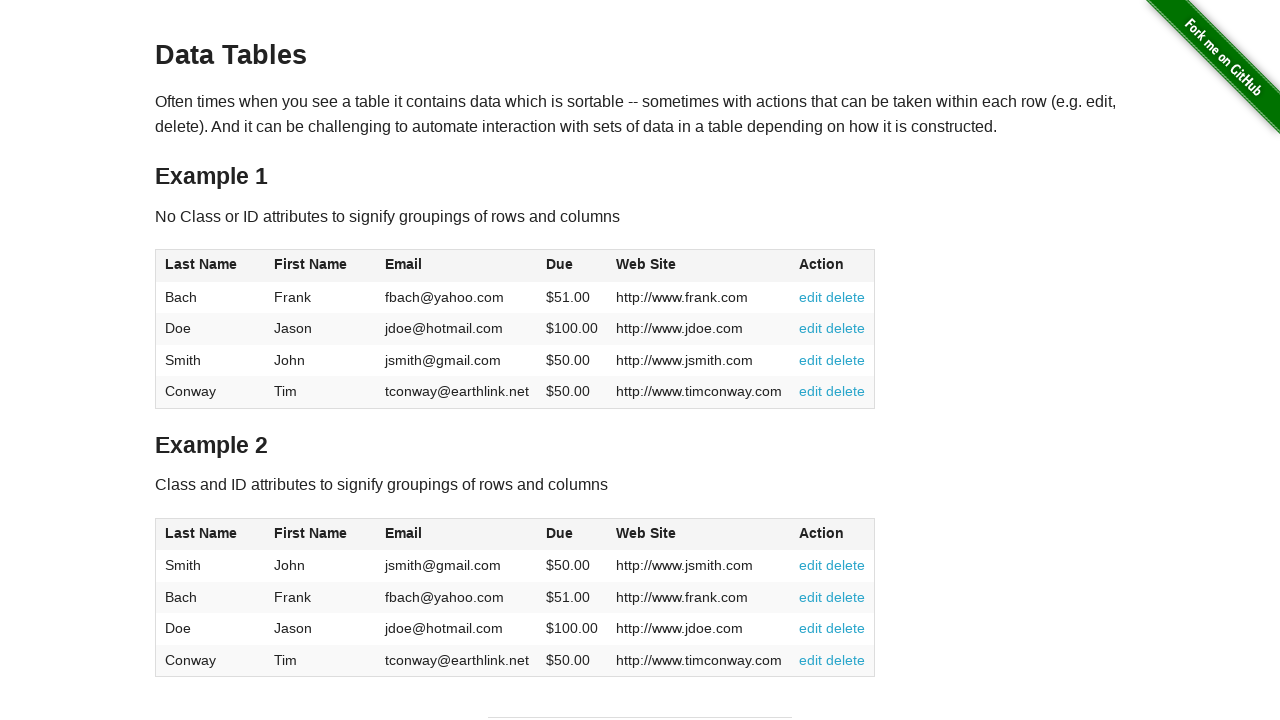

Email column cells are now visible, sorting completed
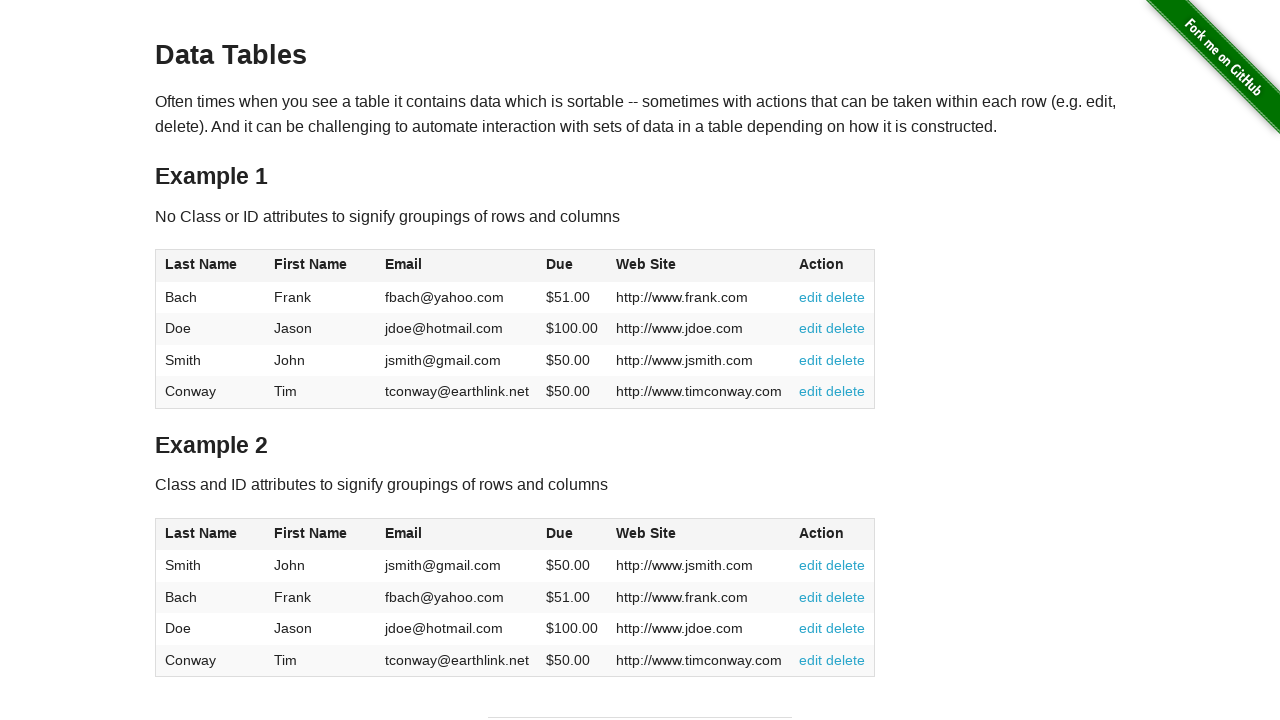

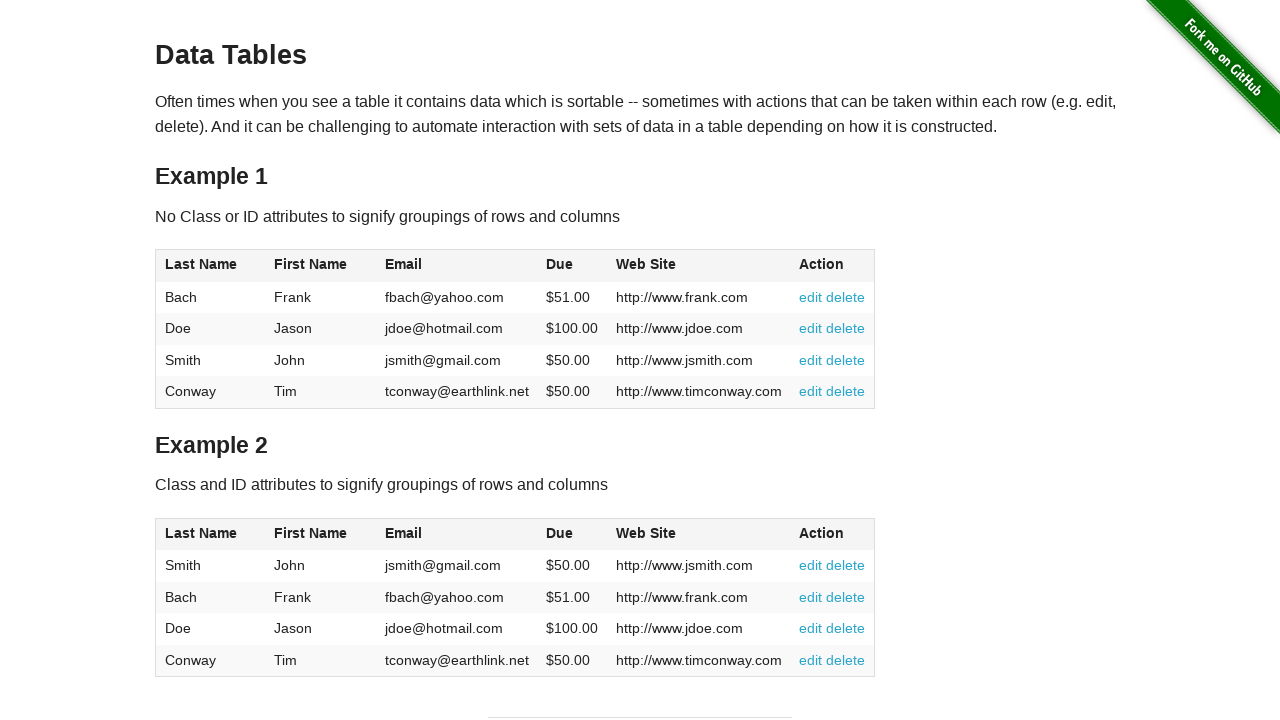